Navigates to MyGov India website and retrieves the page title and current URL

Starting URL: https://www.mygov.in/

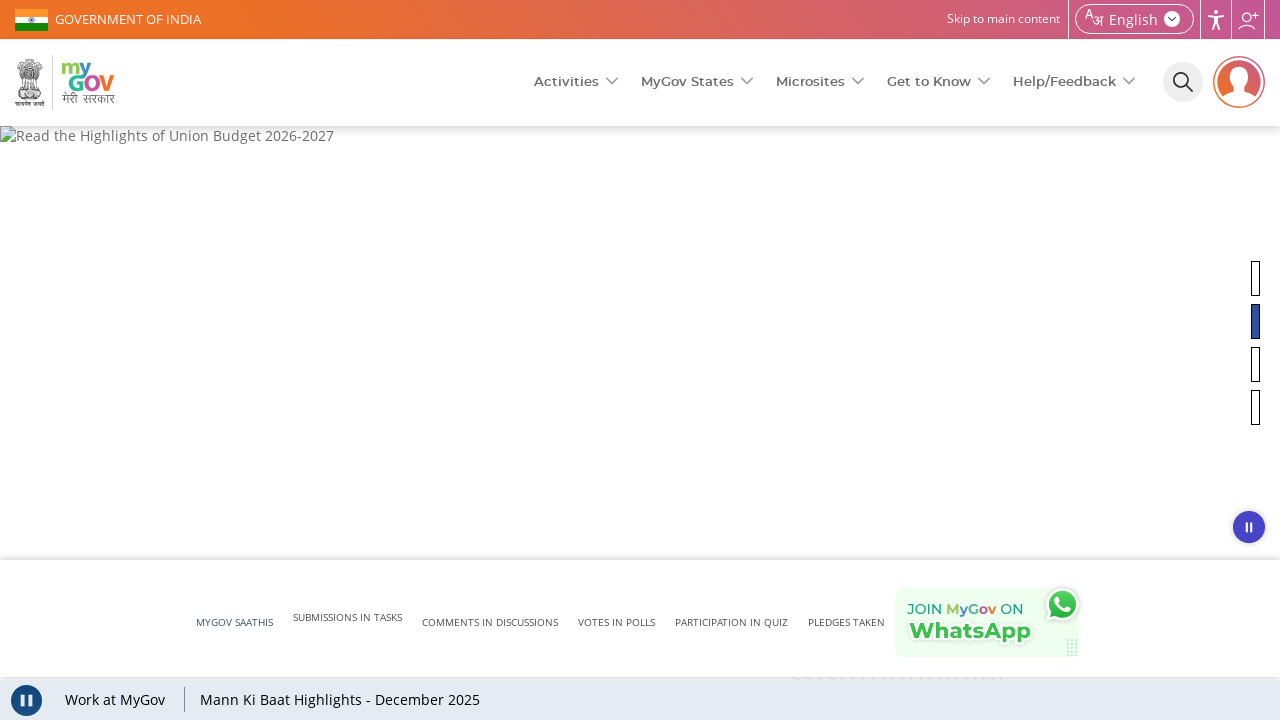

Retrieved MyGov page title
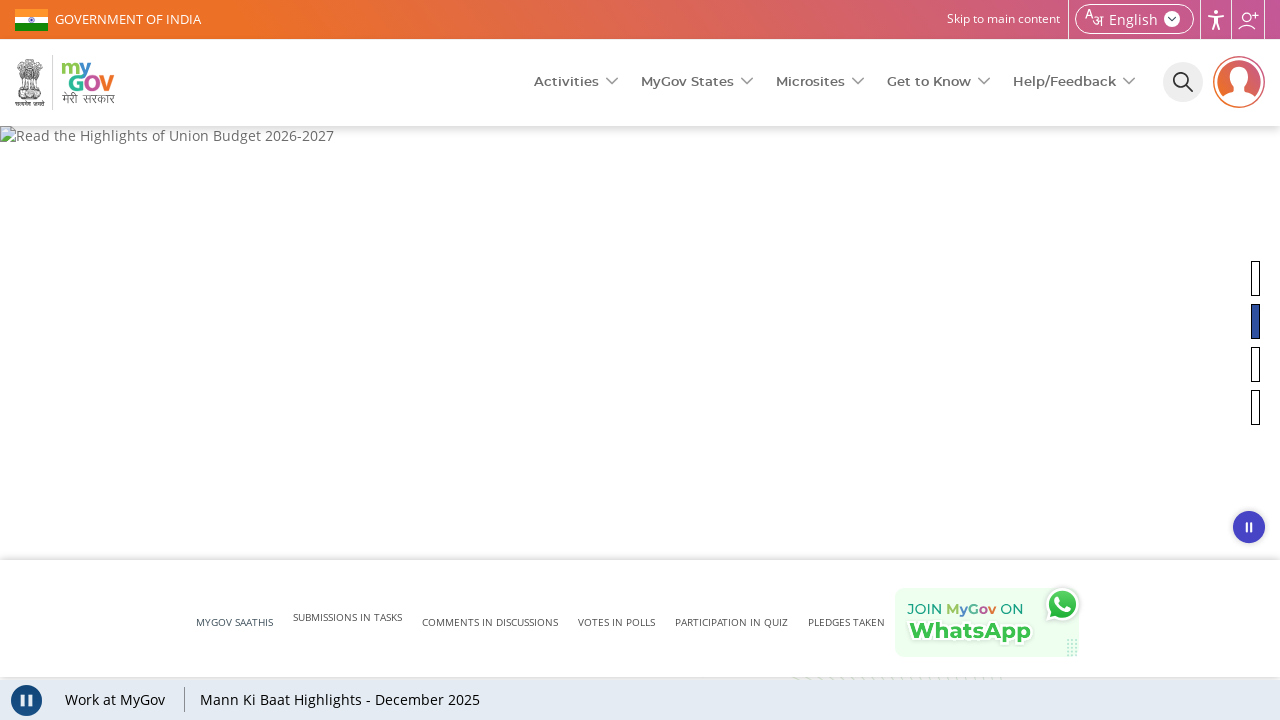

Retrieved MyGov current URL
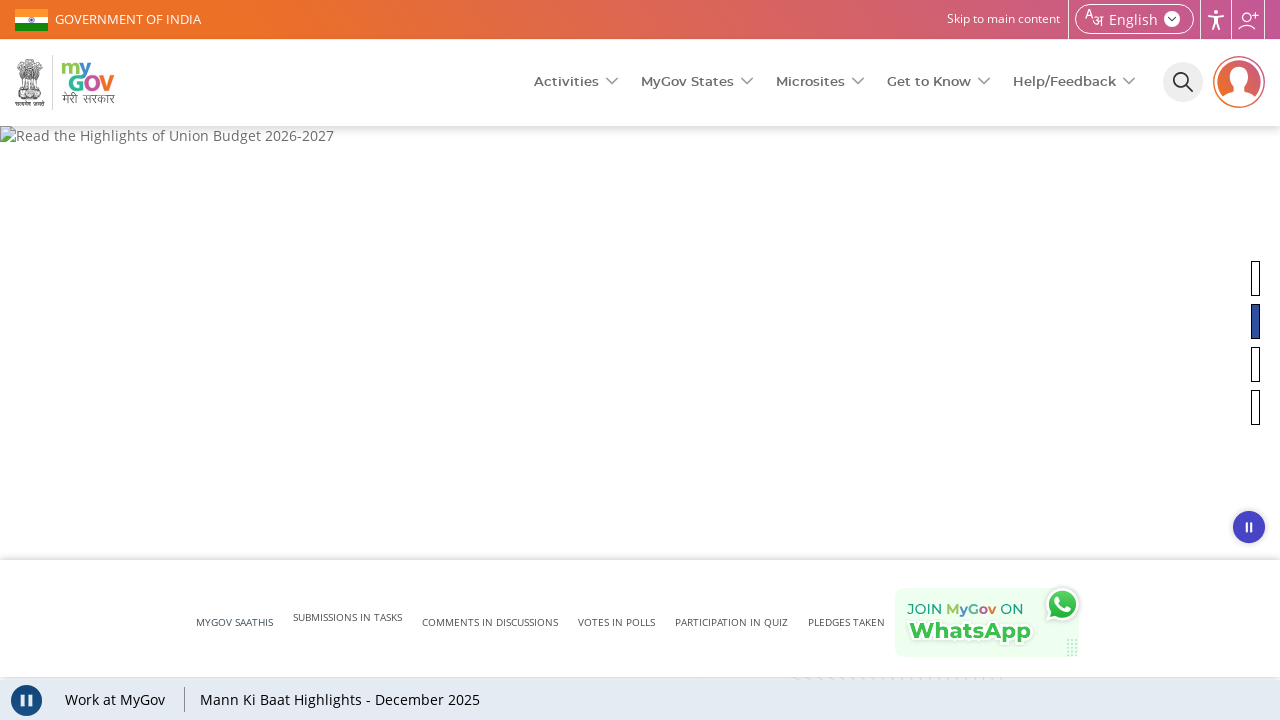

Asserted that MyGov page title is not empty
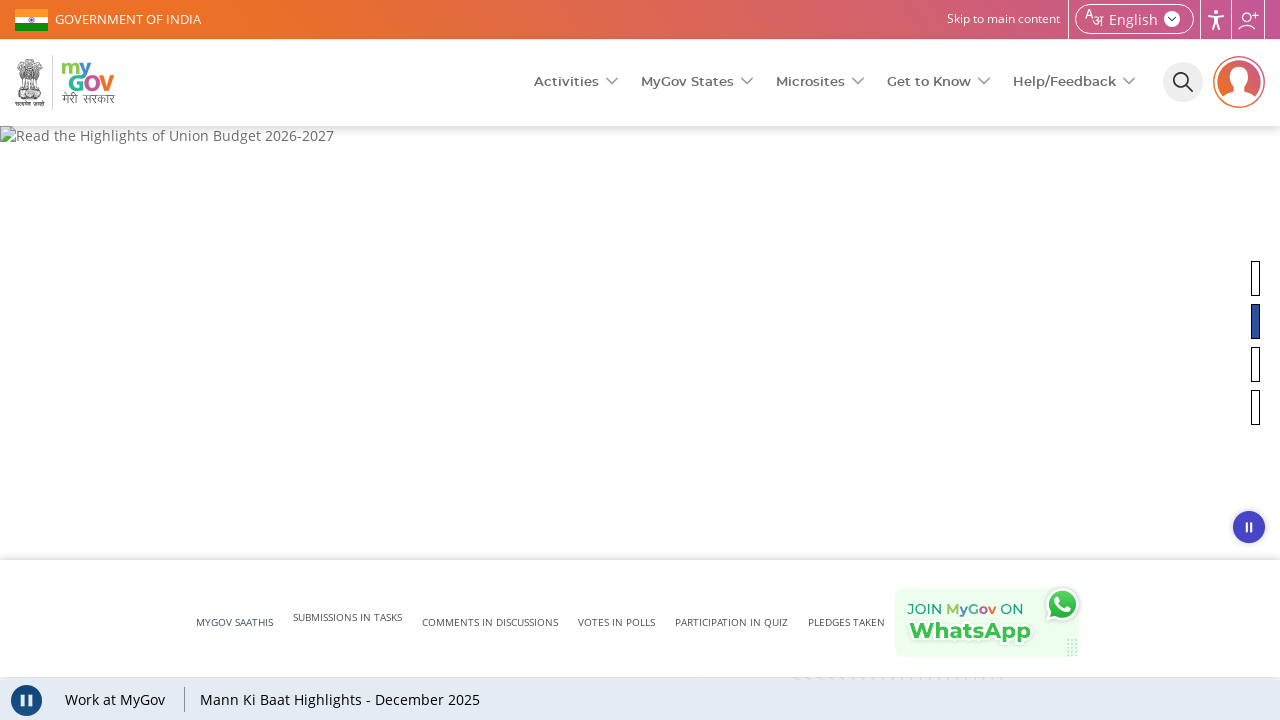

Asserted that MyGov URL is not empty
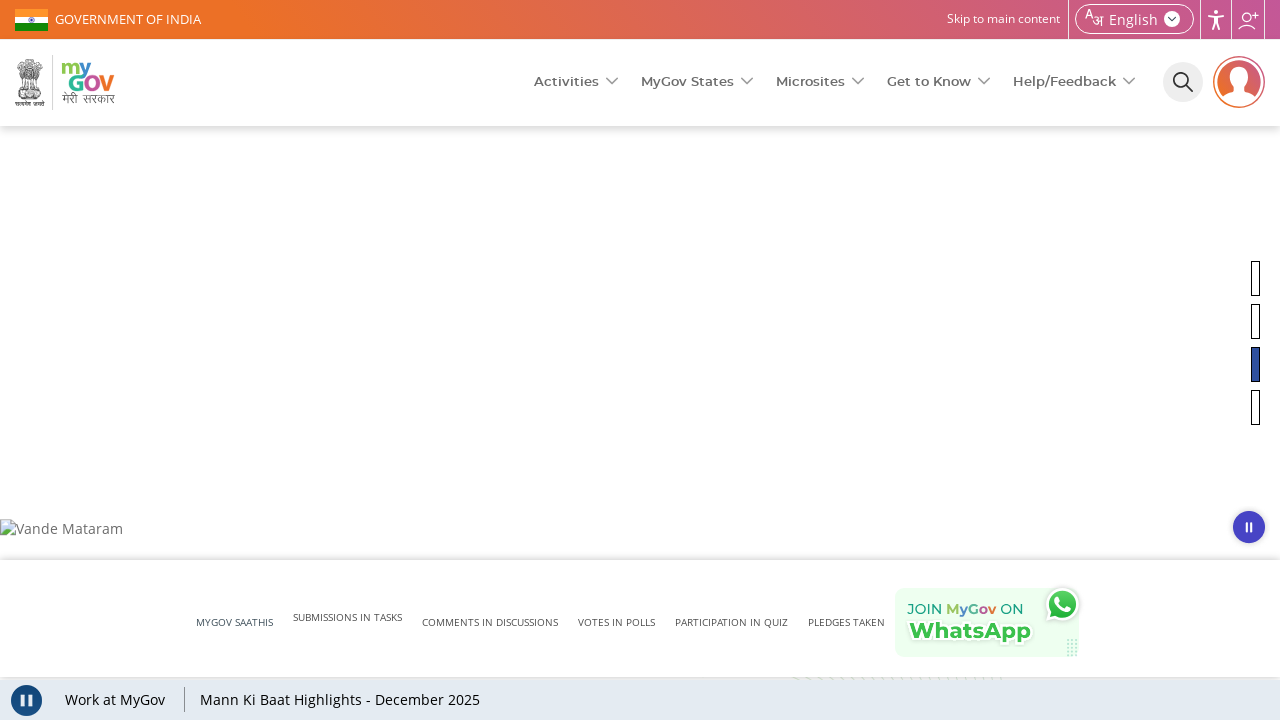

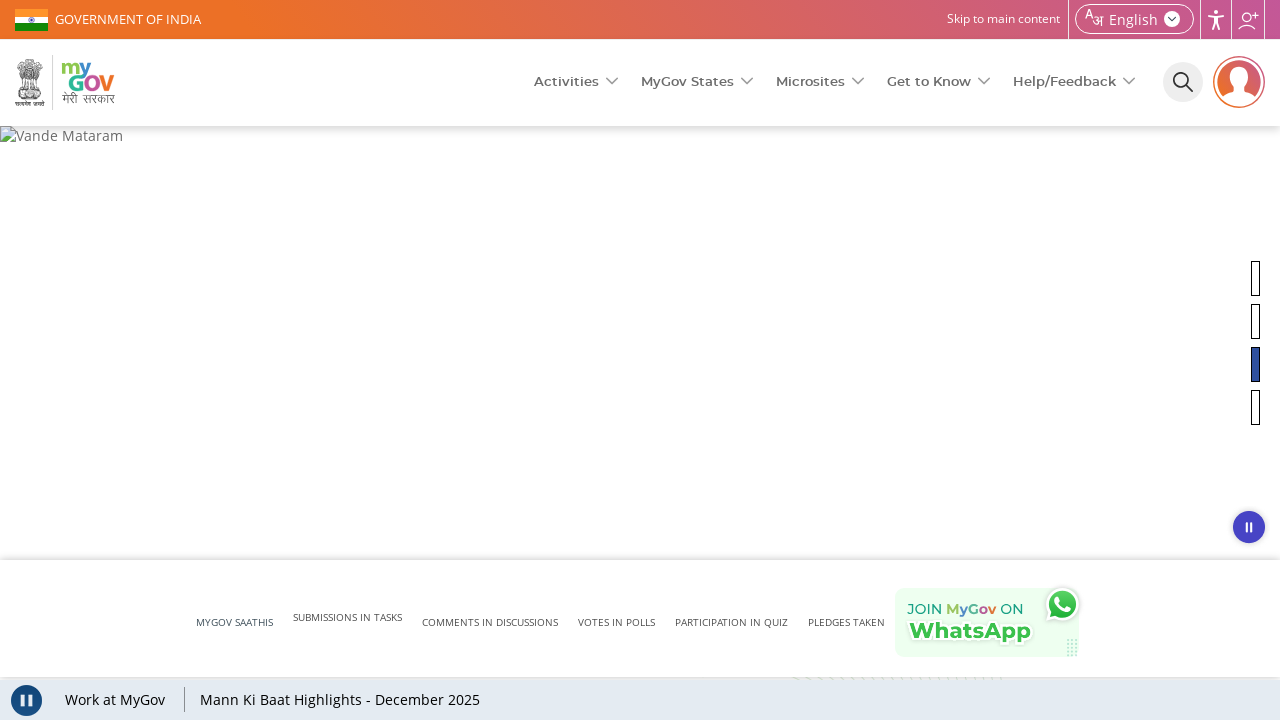